Tests that completed items are removed when clicking the Clear completed button

Starting URL: https://demo.playwright.dev/todomvc

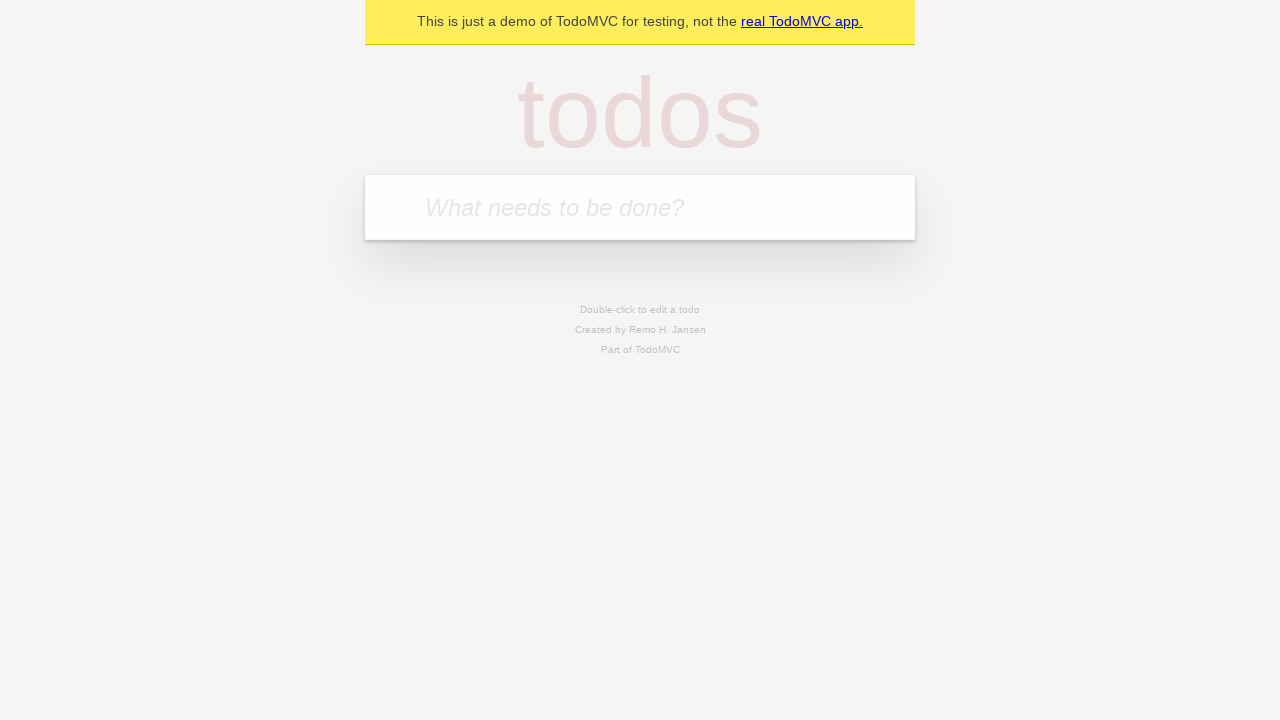

Filled todo input with 'buy some cheese' on internal:attr=[placeholder="What needs to be done?"i]
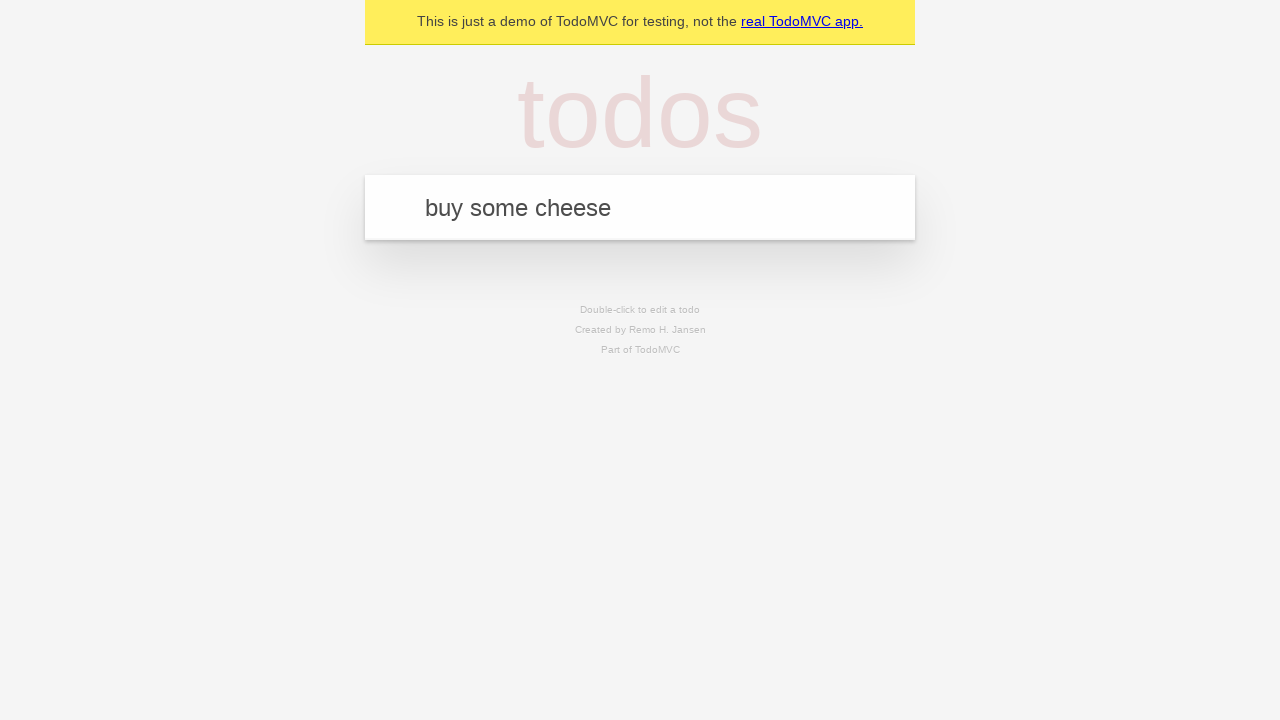

Pressed Enter to add todo 'buy some cheese' on internal:attr=[placeholder="What needs to be done?"i]
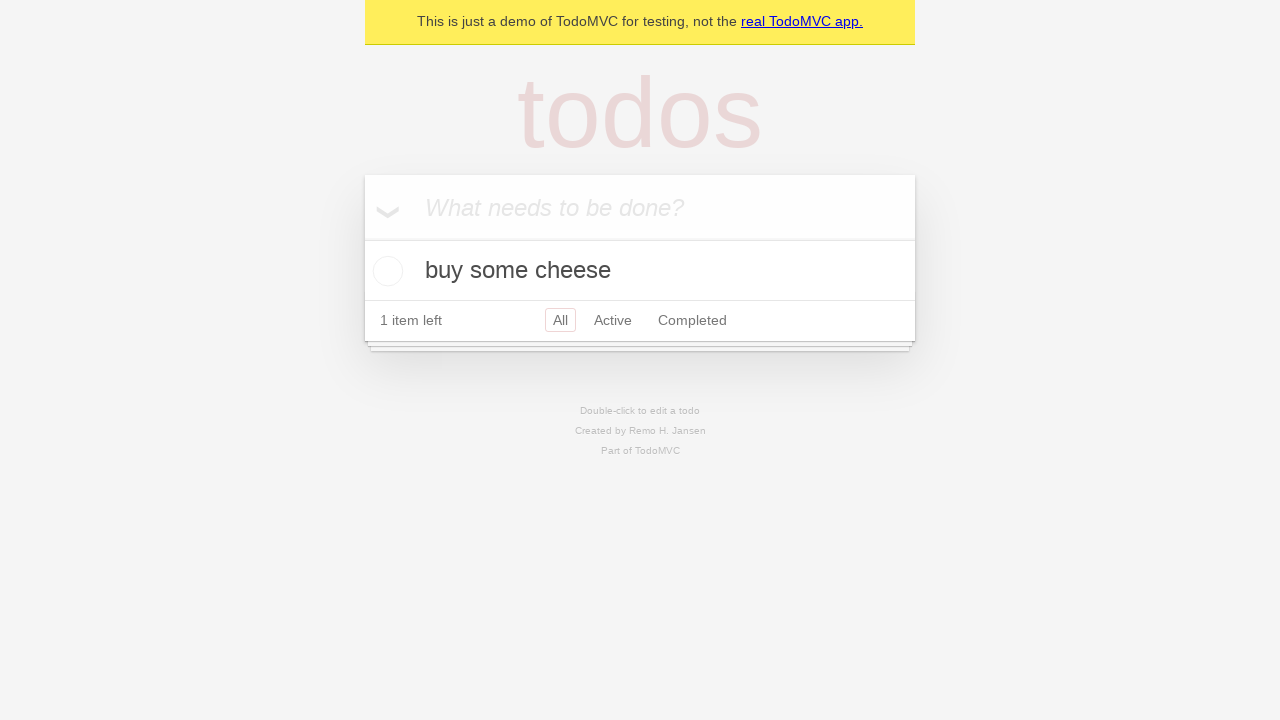

Filled todo input with 'feed the cat' on internal:attr=[placeholder="What needs to be done?"i]
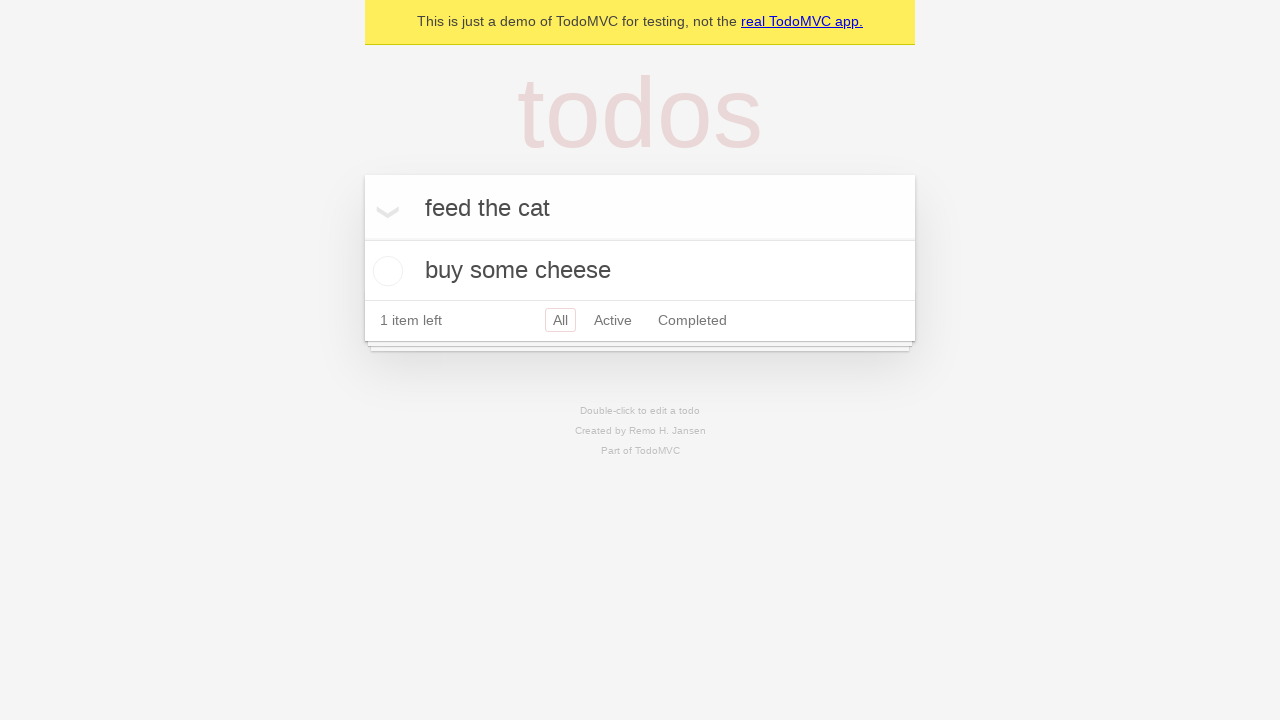

Pressed Enter to add todo 'feed the cat' on internal:attr=[placeholder="What needs to be done?"i]
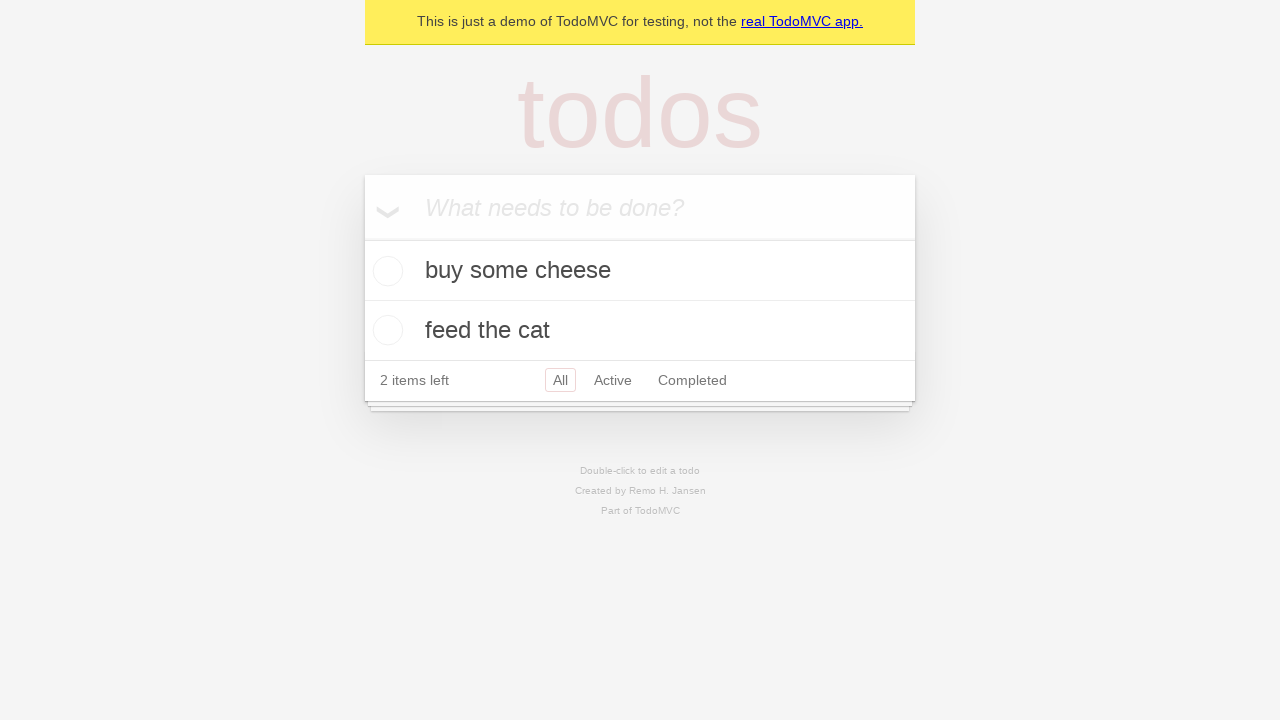

Filled todo input with 'book a doctors appointment' on internal:attr=[placeholder="What needs to be done?"i]
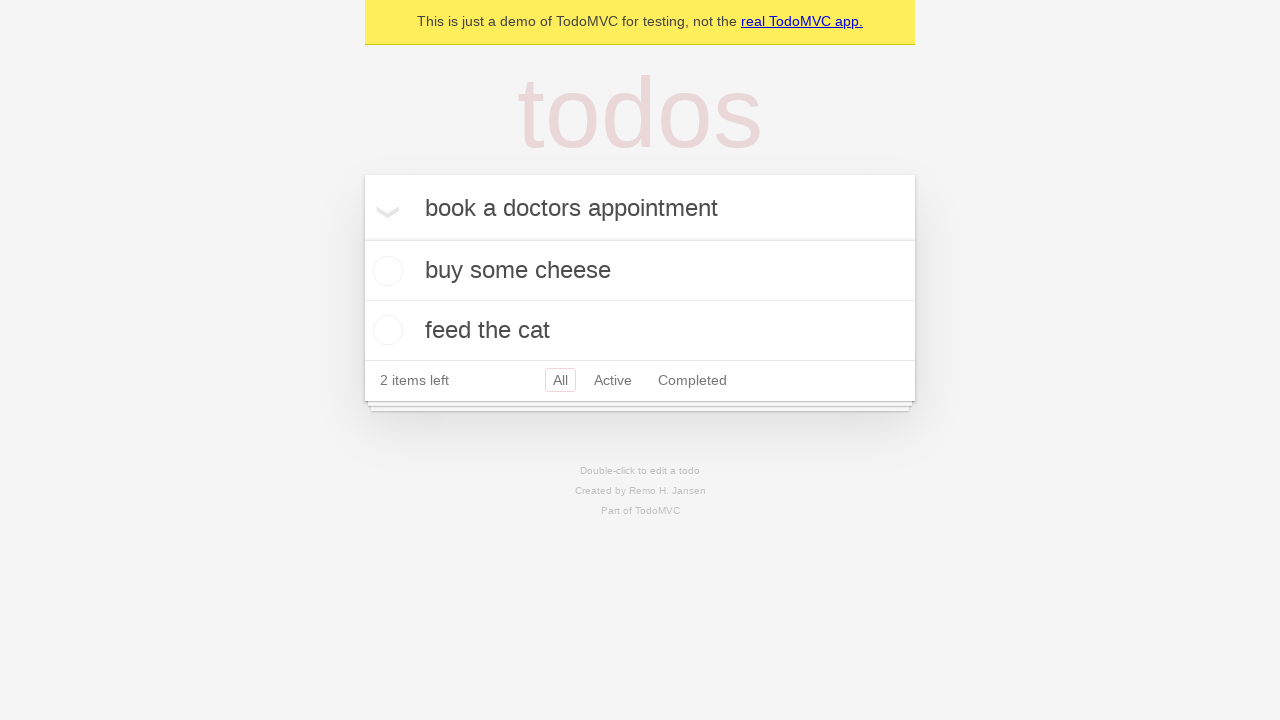

Pressed Enter to add todo 'book a doctors appointment' on internal:attr=[placeholder="What needs to be done?"i]
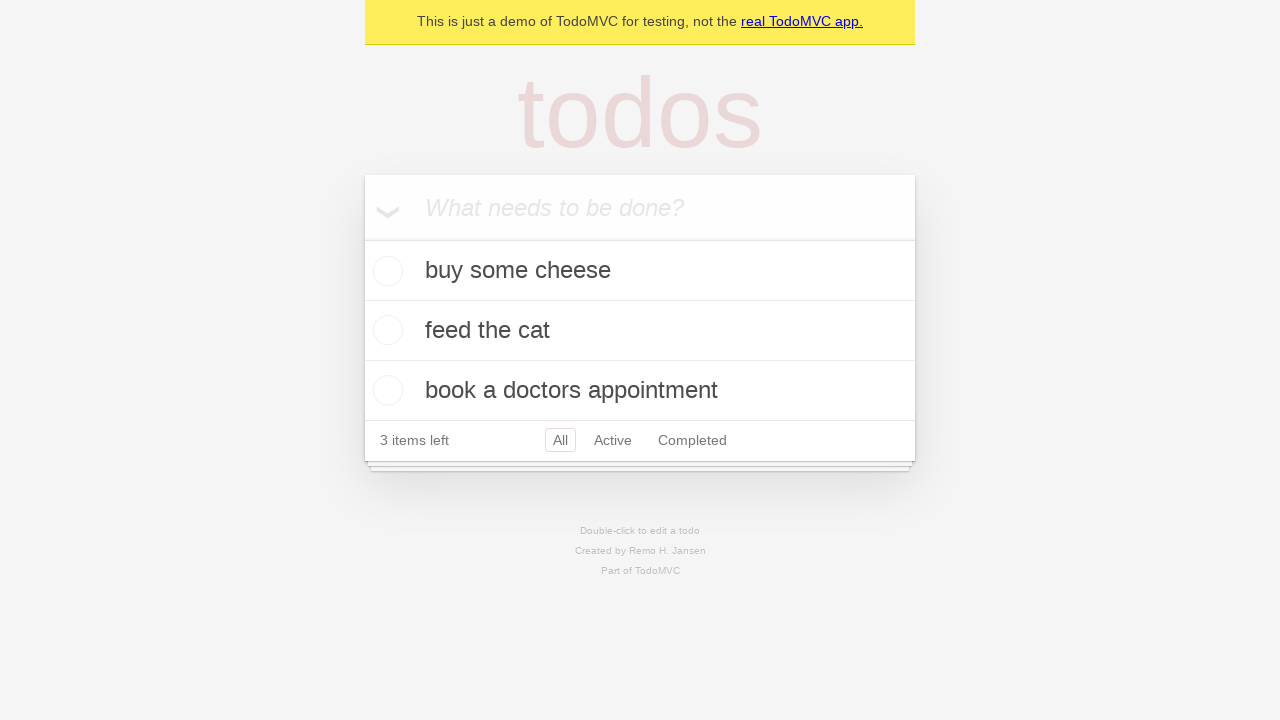

Checked the second todo item at (385, 330) on internal:testid=[data-testid="todo-item"s] >> nth=1 >> internal:role=checkbox
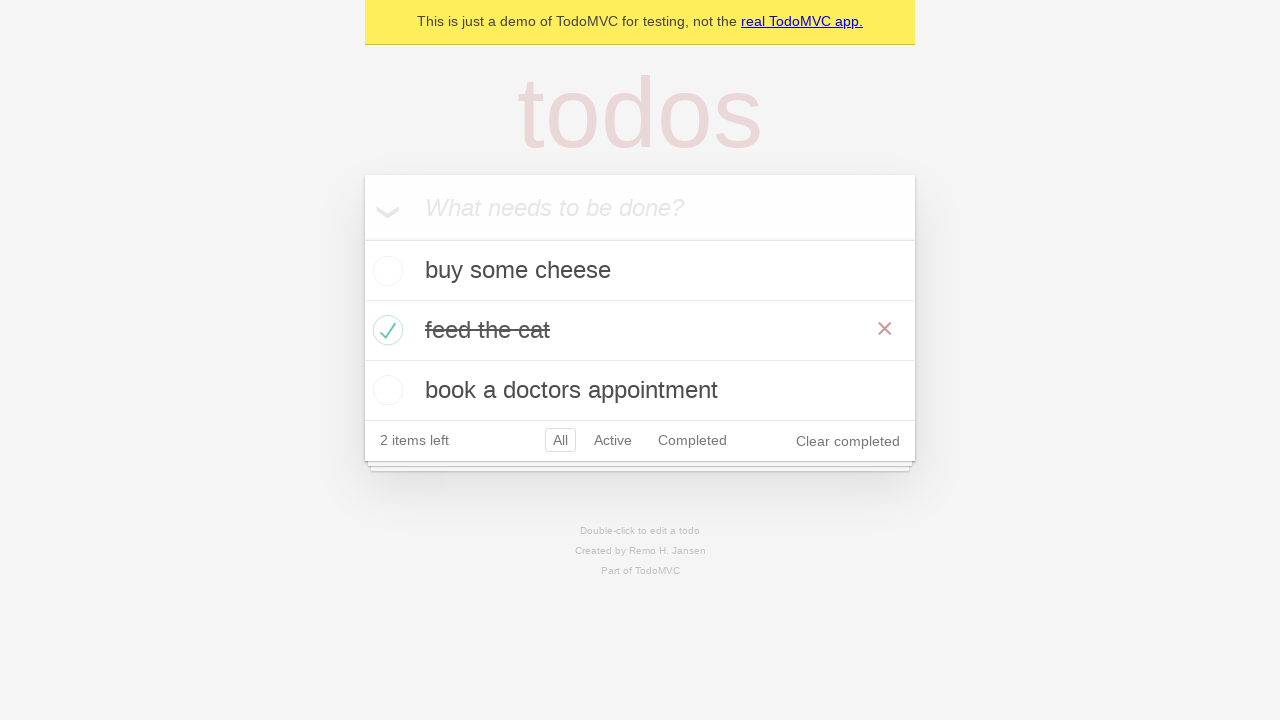

Clicked 'Clear completed' button at (848, 441) on internal:role=button[name="Clear completed"i]
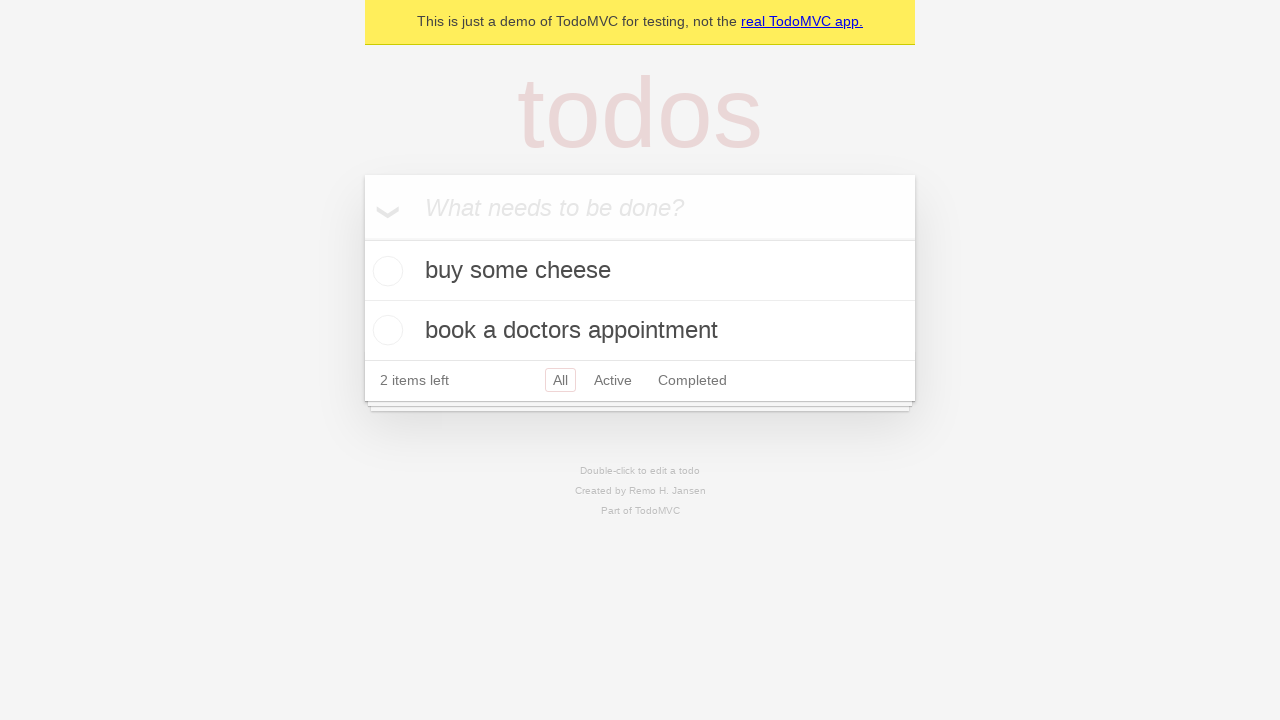

Verified that only 2 todo items remain after clearing completed
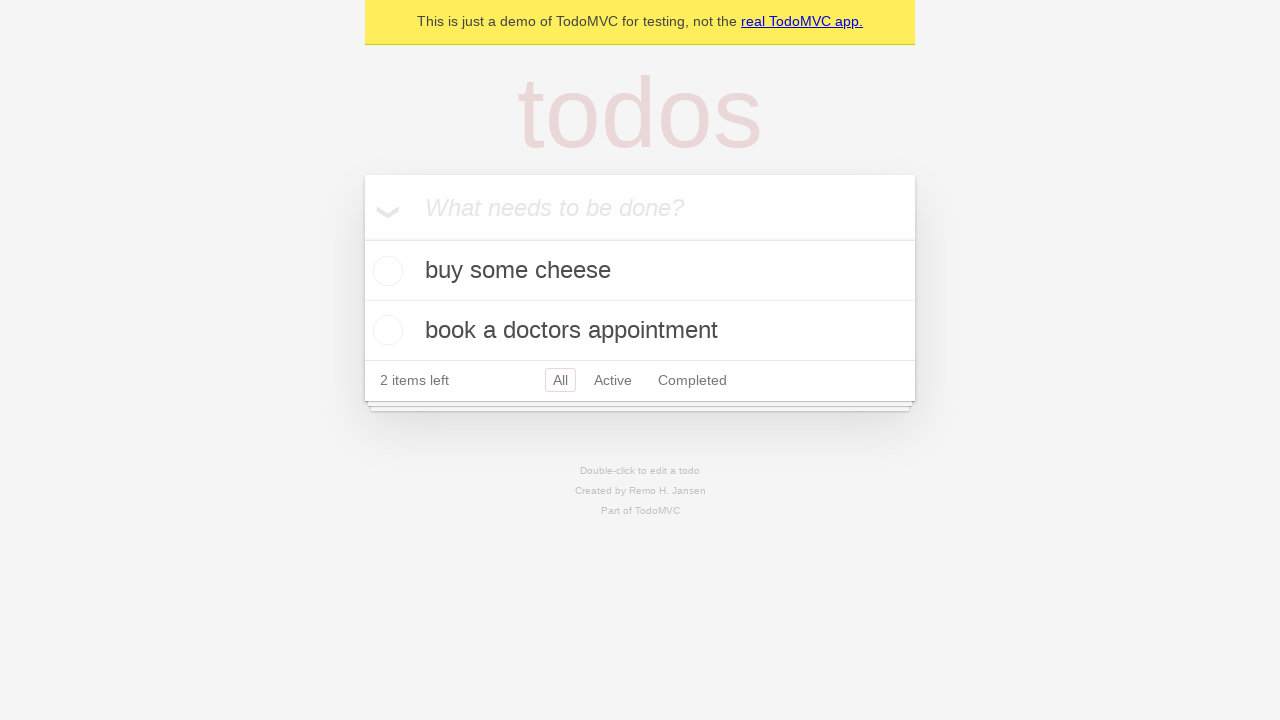

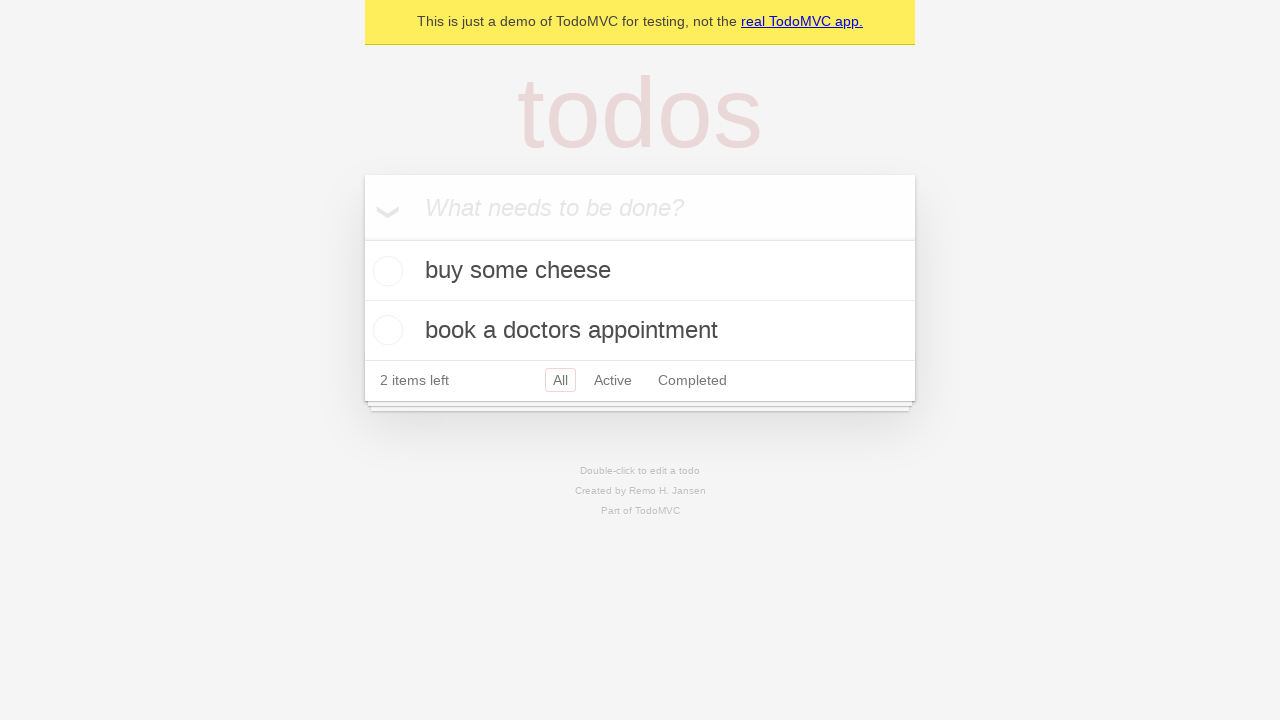